Tests jQuery UI Checkboxradio widget by navigating to the demo page, switching to the iframe containing the demo, and clicking on various checkbox and radio button elements.

Starting URL: https://jqueryui.com/

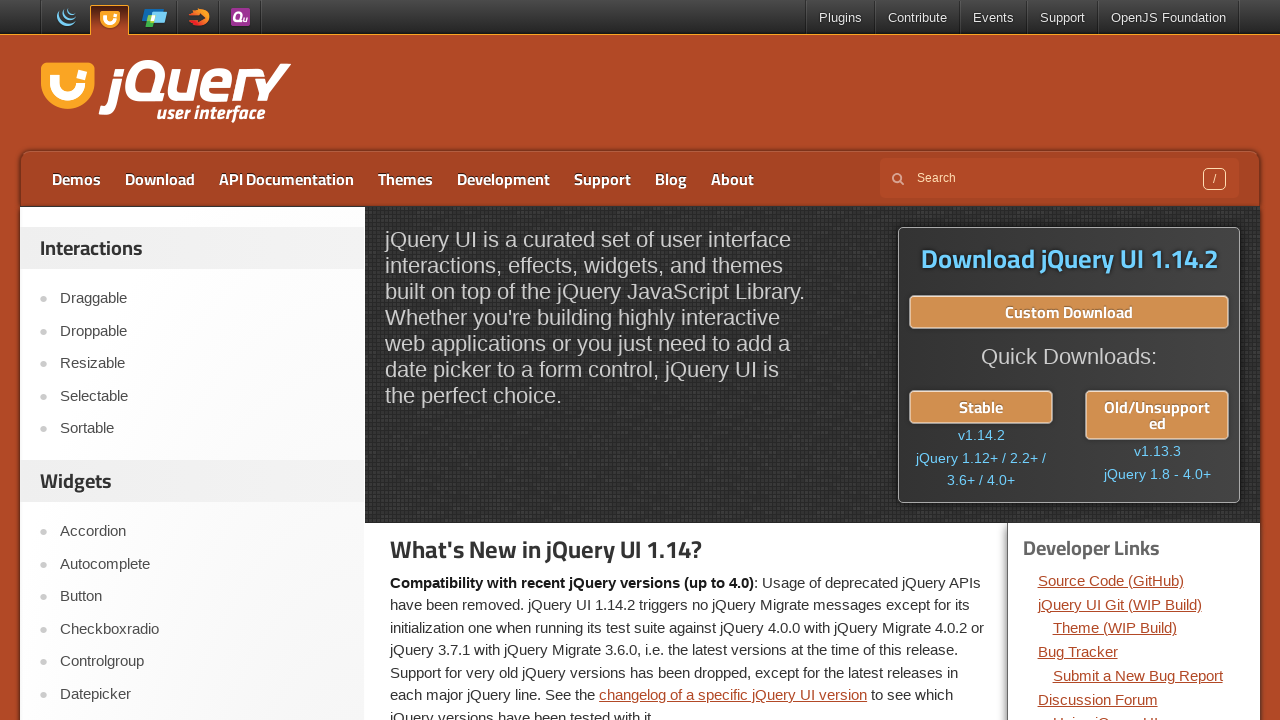

Clicked on Checkboxradio link in the navigation at (202, 629) on text=Checkboxradio
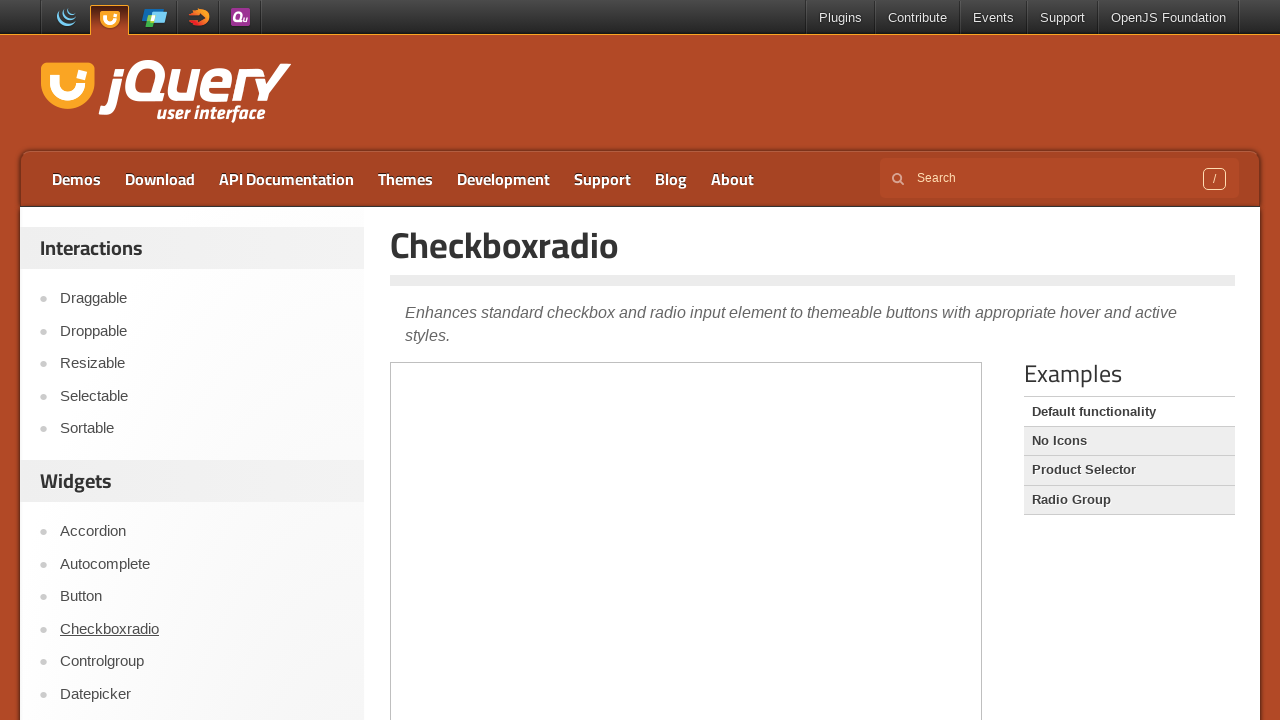

Demo iframe loaded
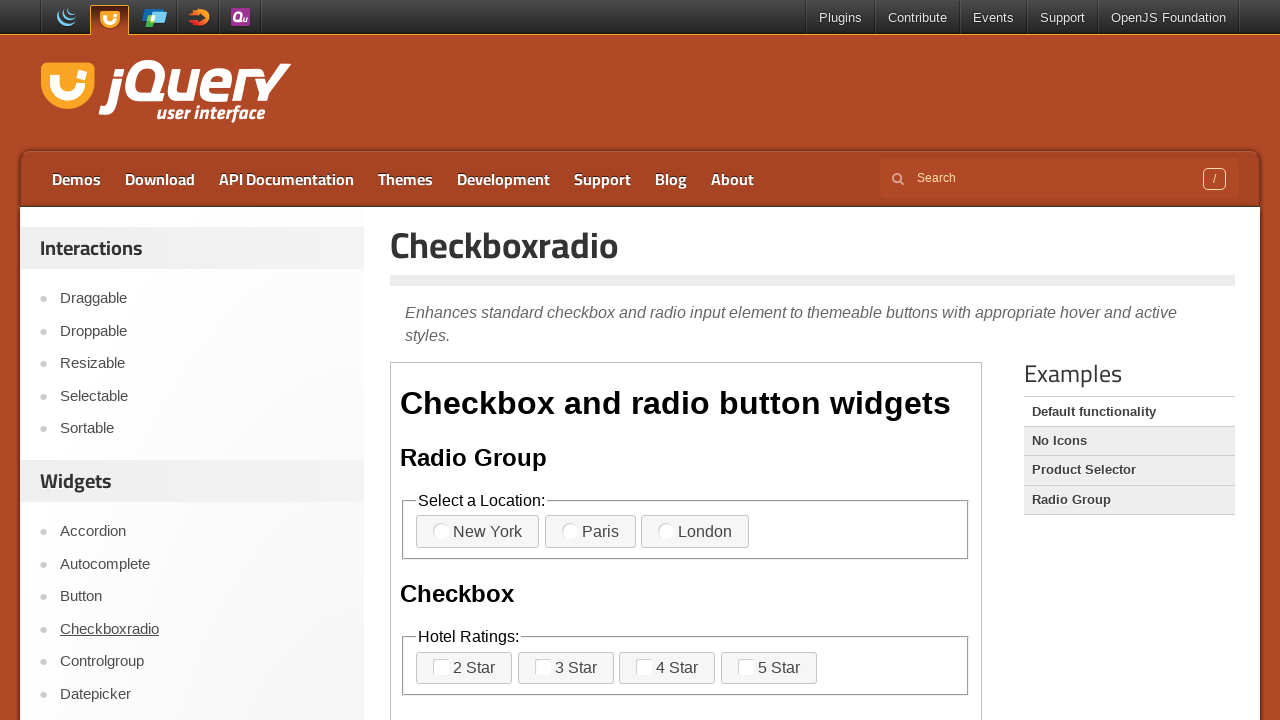

Switched to demo iframe
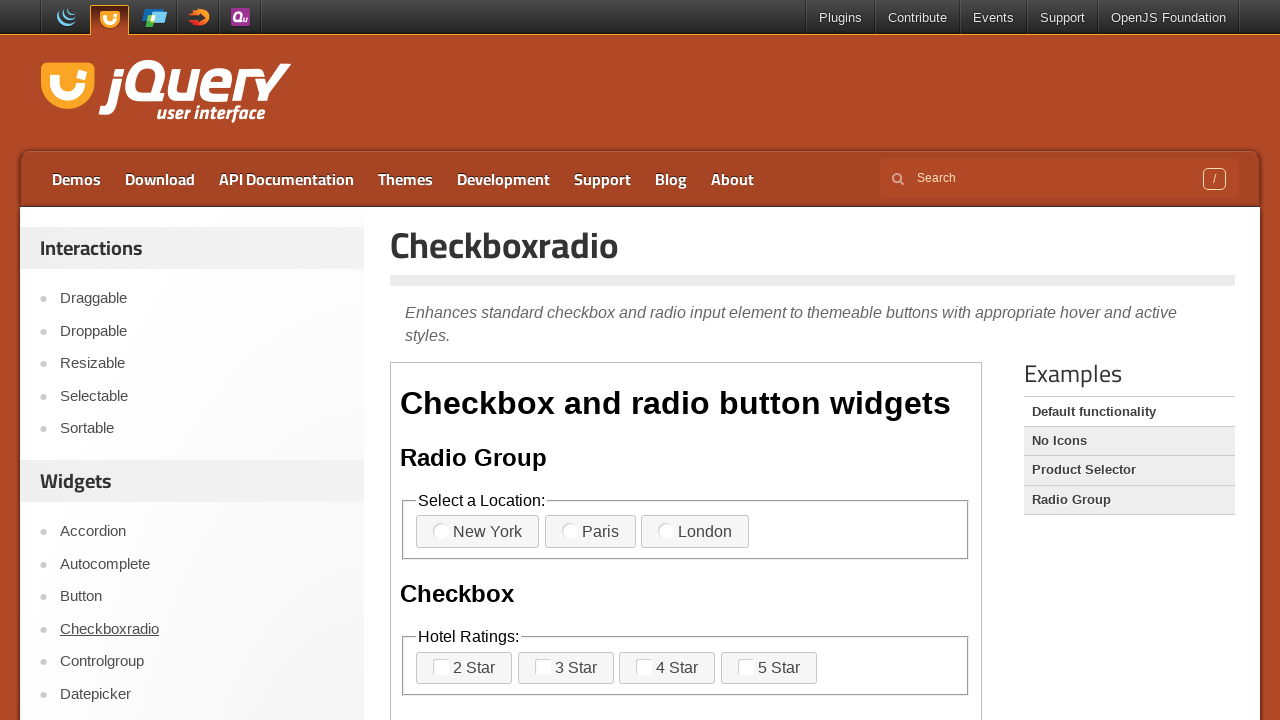

Clicked on the second checkbox element at (570, 531) on iframe.demo-frame >> internal:control=enter-frame >> xpath=(//*[contains(@class,
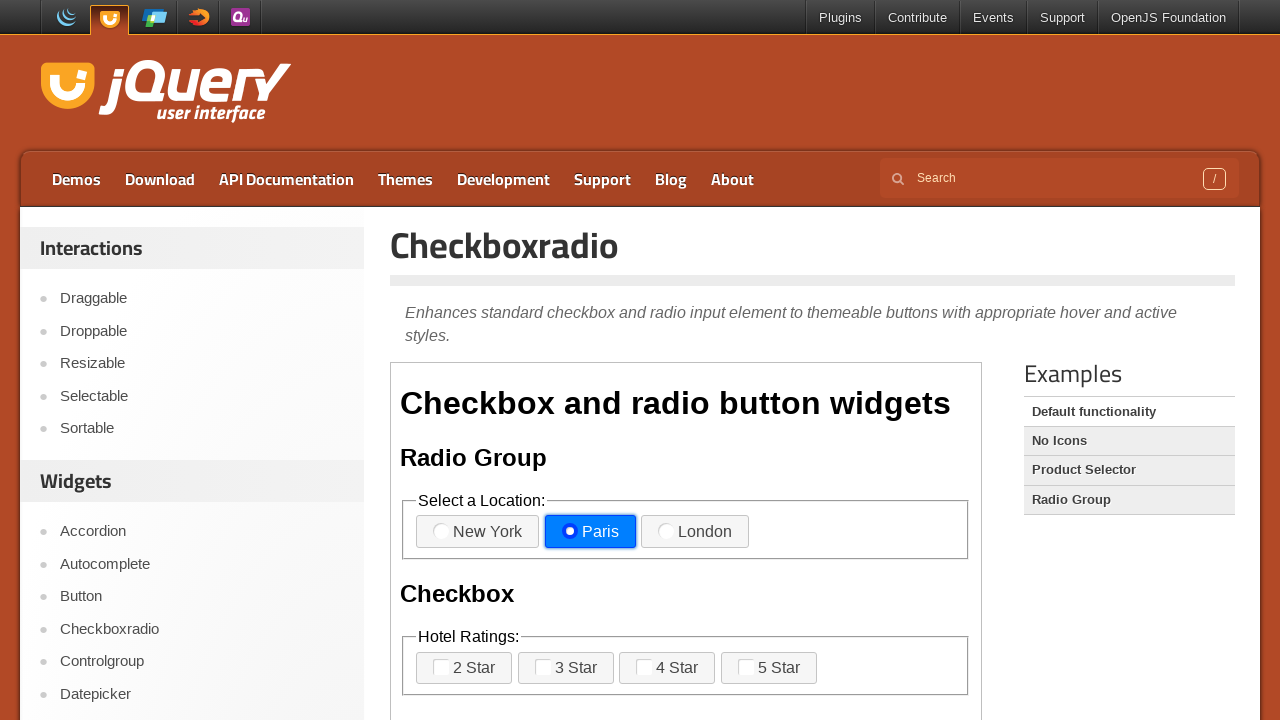

Clicked on the ninth checkbox-radio element at (566, 360) on iframe.demo-frame >> internal:control=enter-frame >> xpath=(//*[contains(@class,
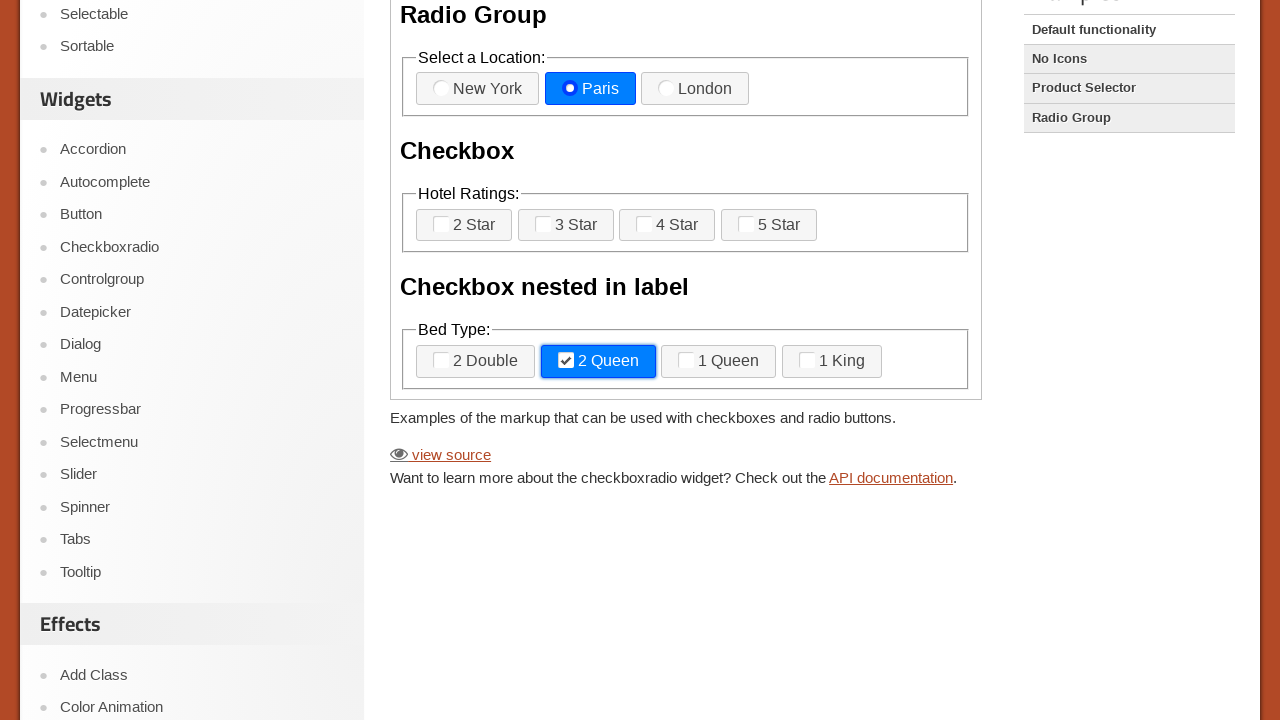

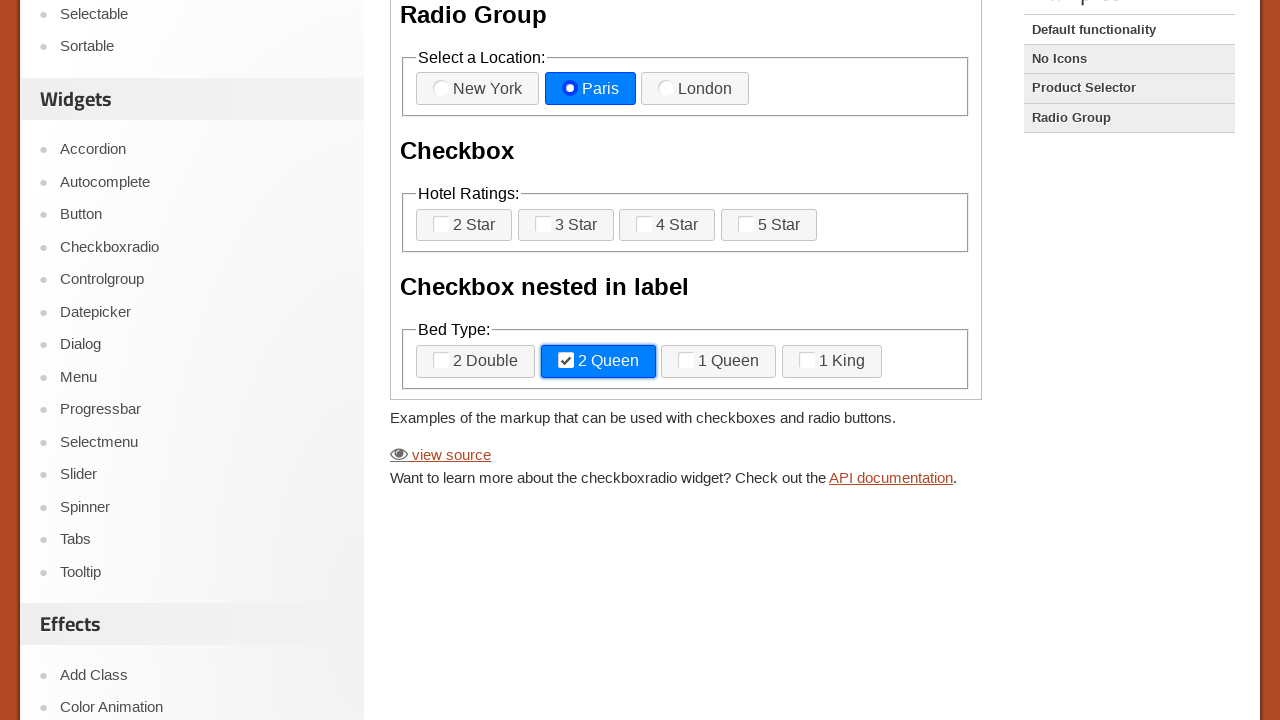